Tests dynamic controls by clicking the "Remove" button and waiting for the confirmation message to appear using a fluent wait pattern

Starting URL: https://the-internet.herokuapp.com/dynamic_controls

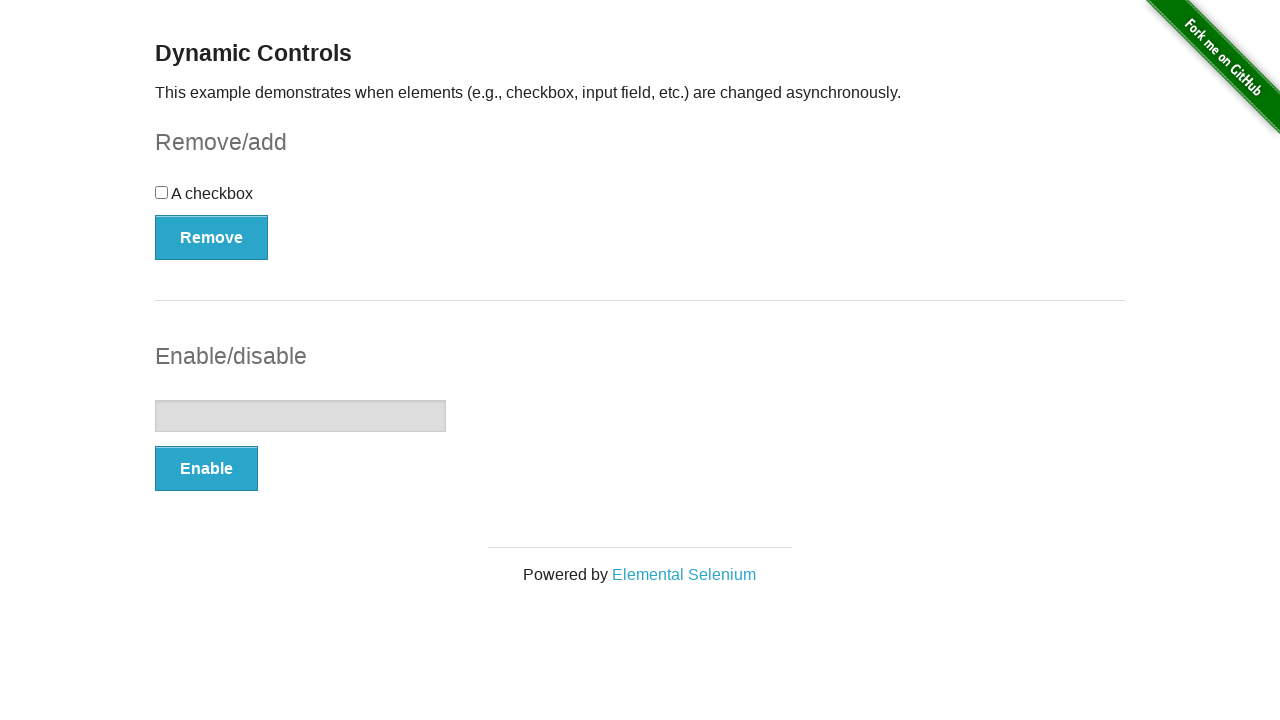

Clicked the Remove button at (212, 237) on xpath=//button[.='Remove']
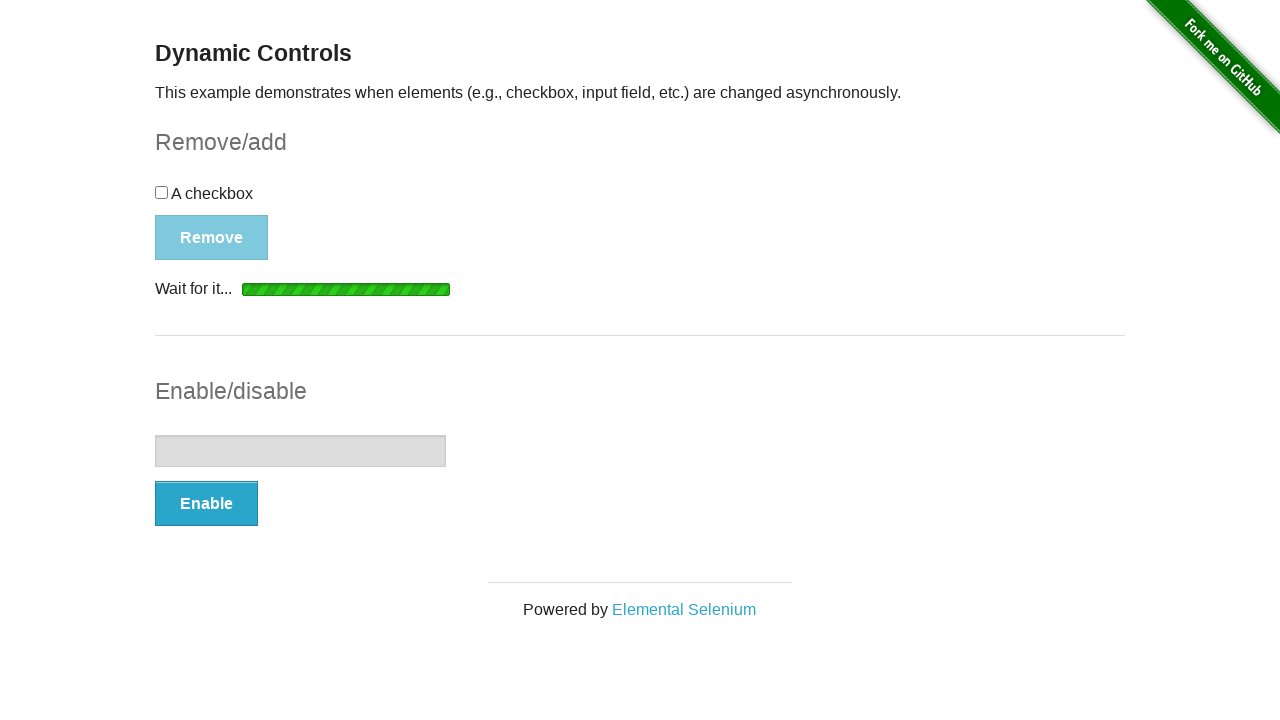

Waited for confirmation message to appear using fluent wait pattern
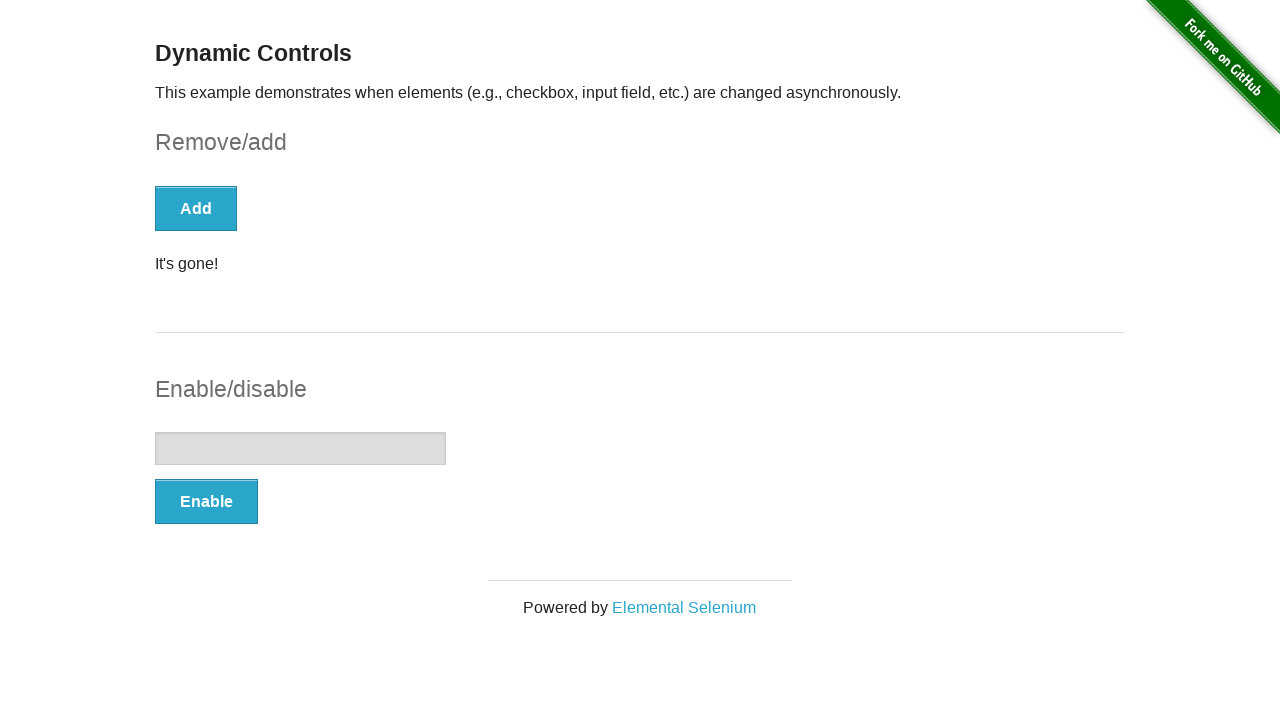

Retrieved message text: It's gone!
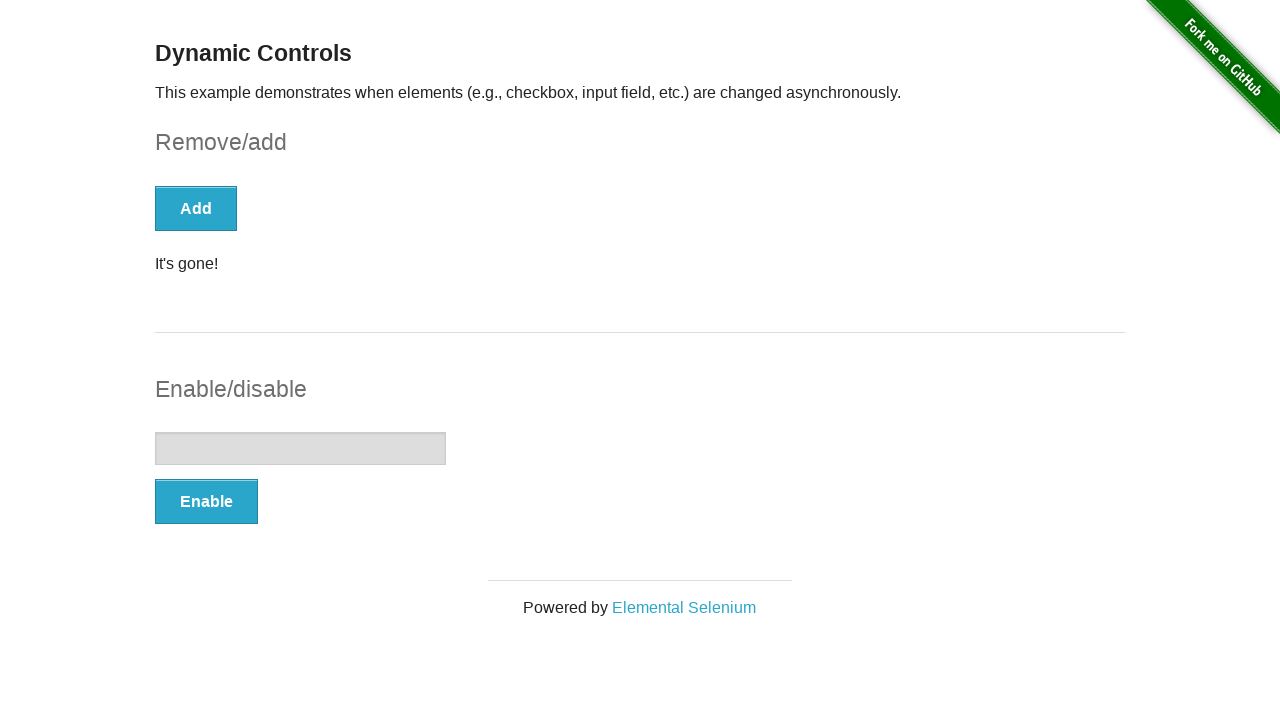

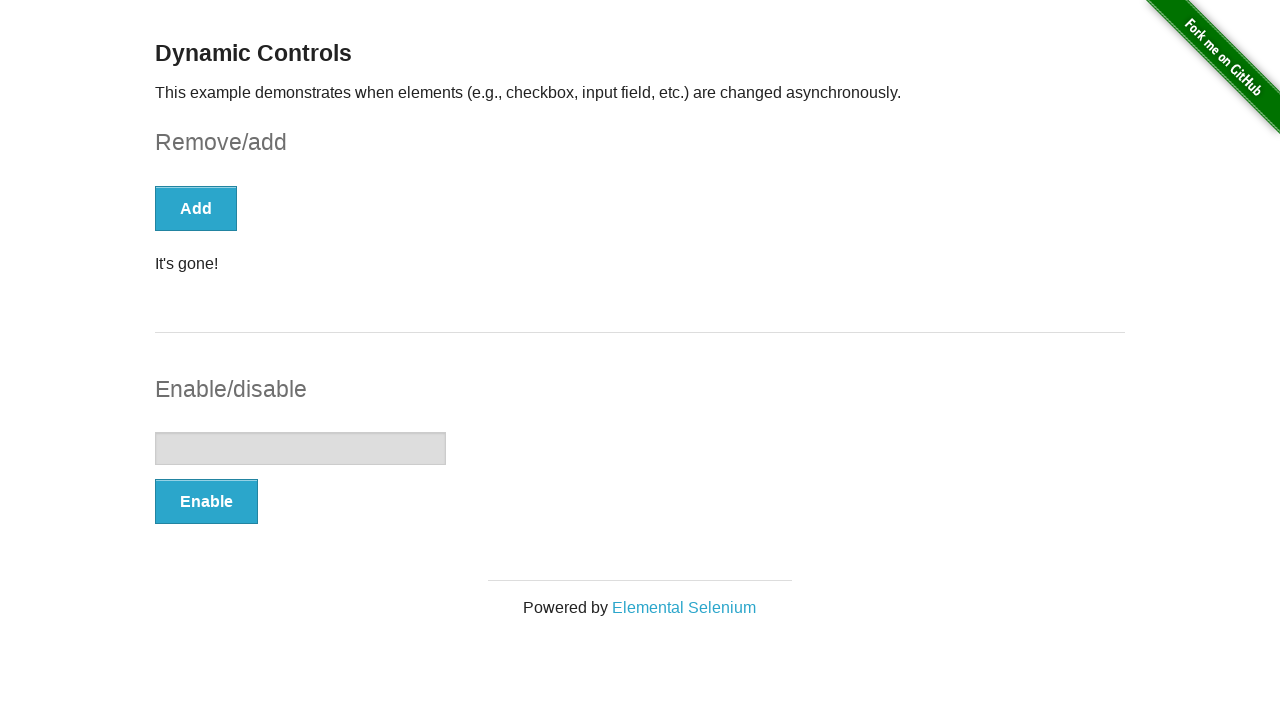